Tests navigation on the Active Living No Limits website by clicking the "Let's get started" button and then selecting a leisure center option.

Starting URL: http://www.activelivingnolimits-vr.co.uk/

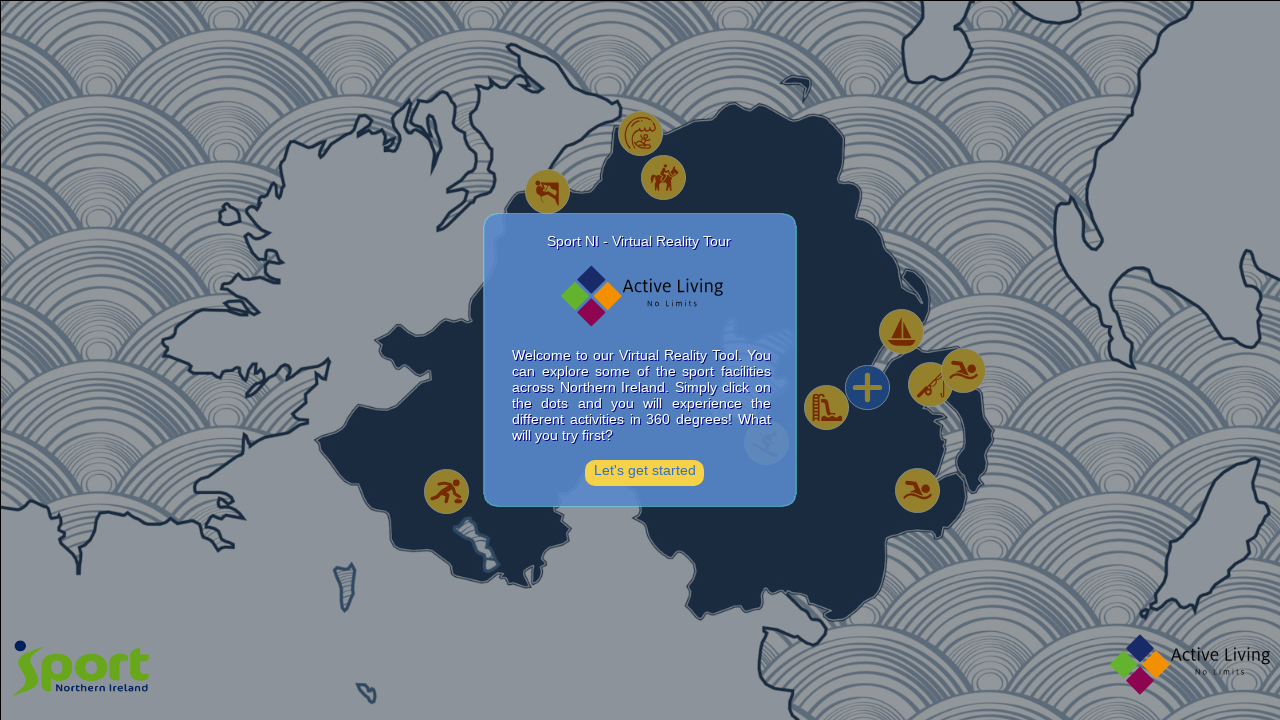

Navigated to Active Living No Limits website
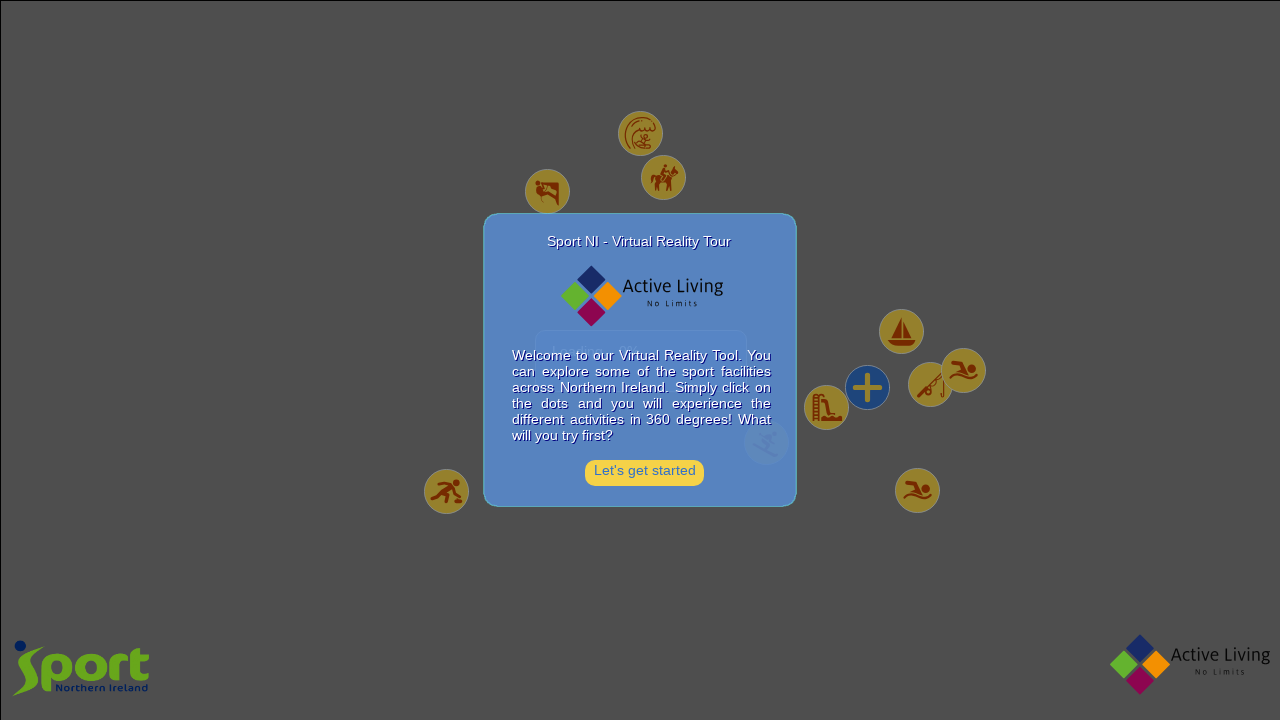

Clicked 'Let's get started' button at (644, 473) on internal:text="Let's get started"i
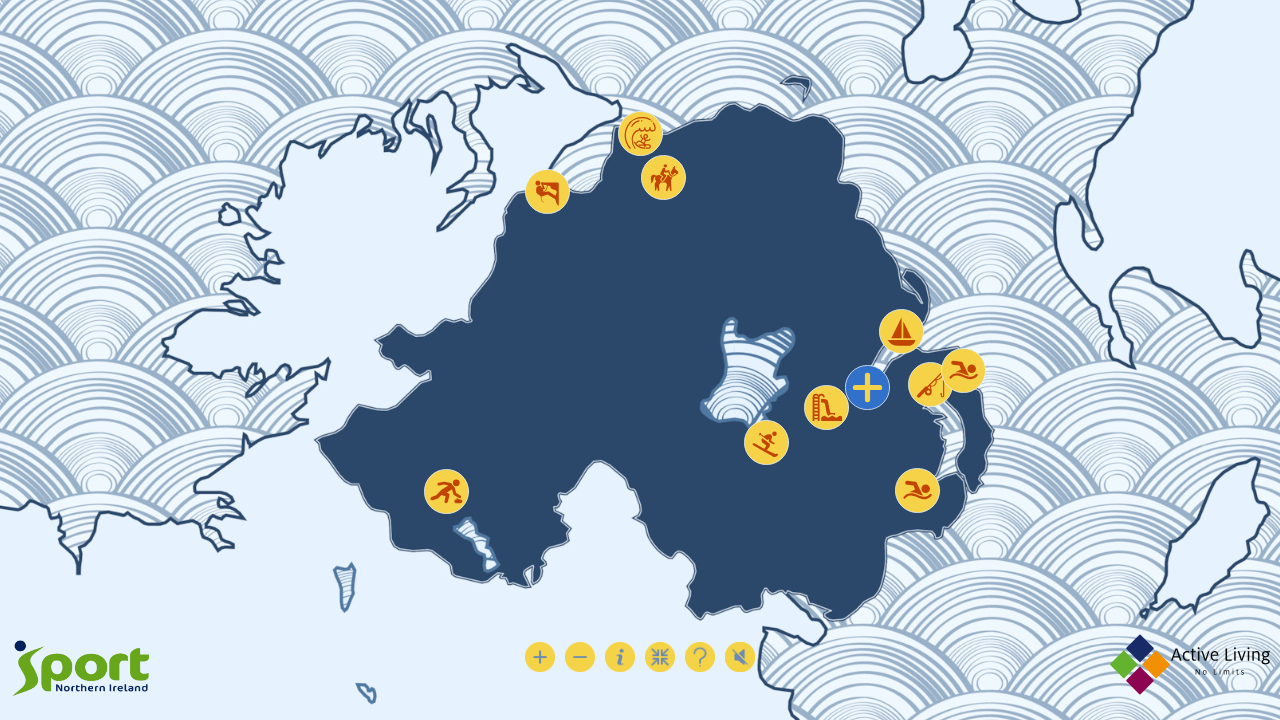

Selected Downpatrick Leisure Centre option at (640, 360) on internal:text="Downpatrick Leisure CentreDownpatrickDownpatrick Leisure CentreDo
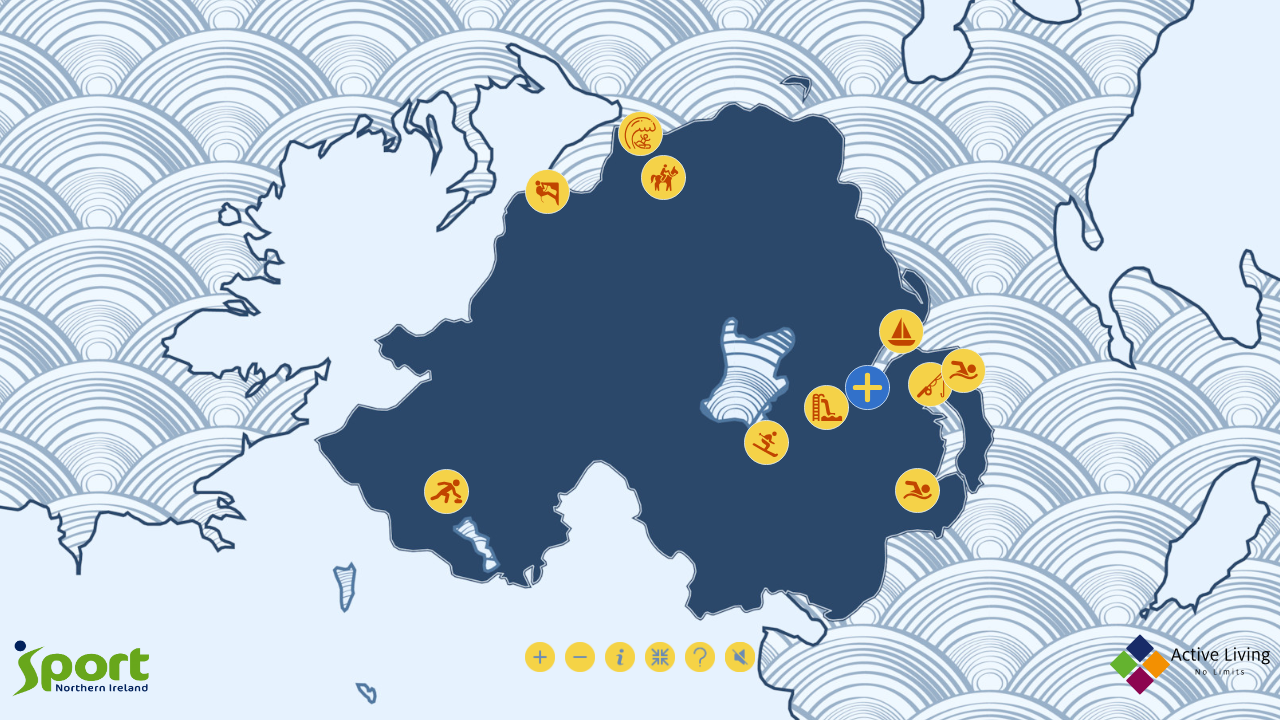

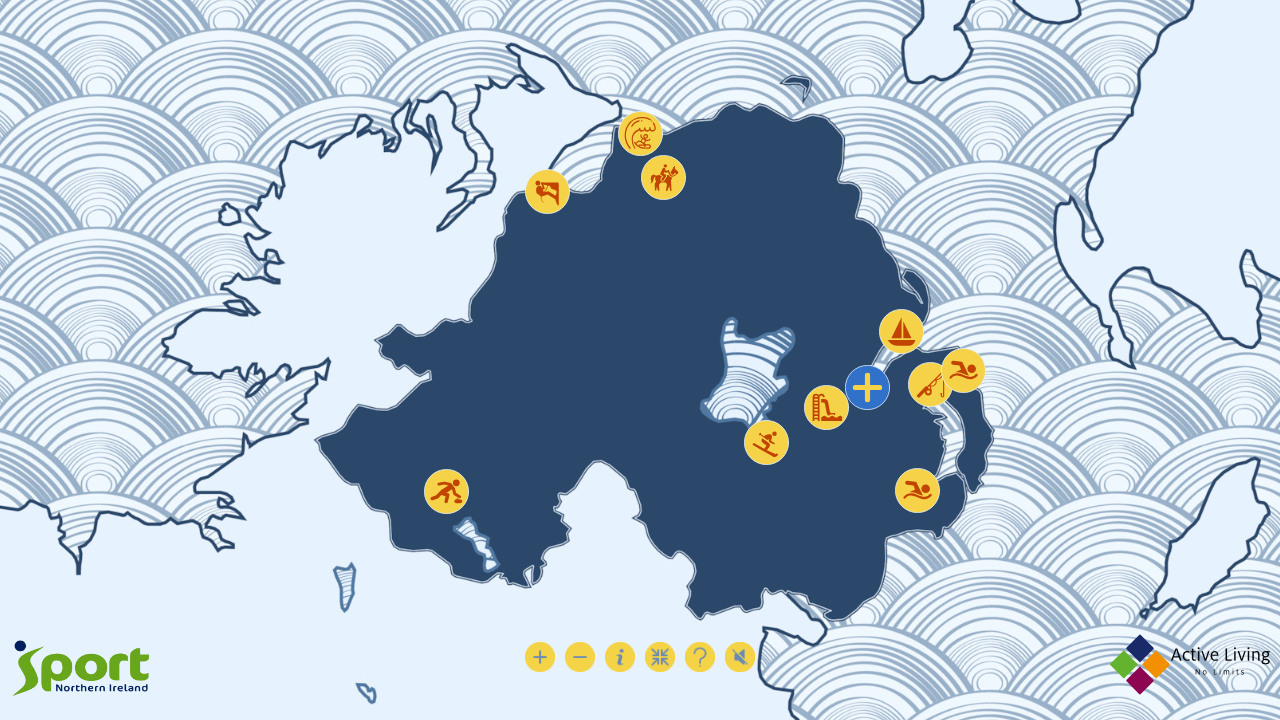